Tests checkbox interaction within an iframe by switching to the iframe, checking a checkbox, and verifying it's checked

Starting URL: https://seleniumbase.io/demo_page

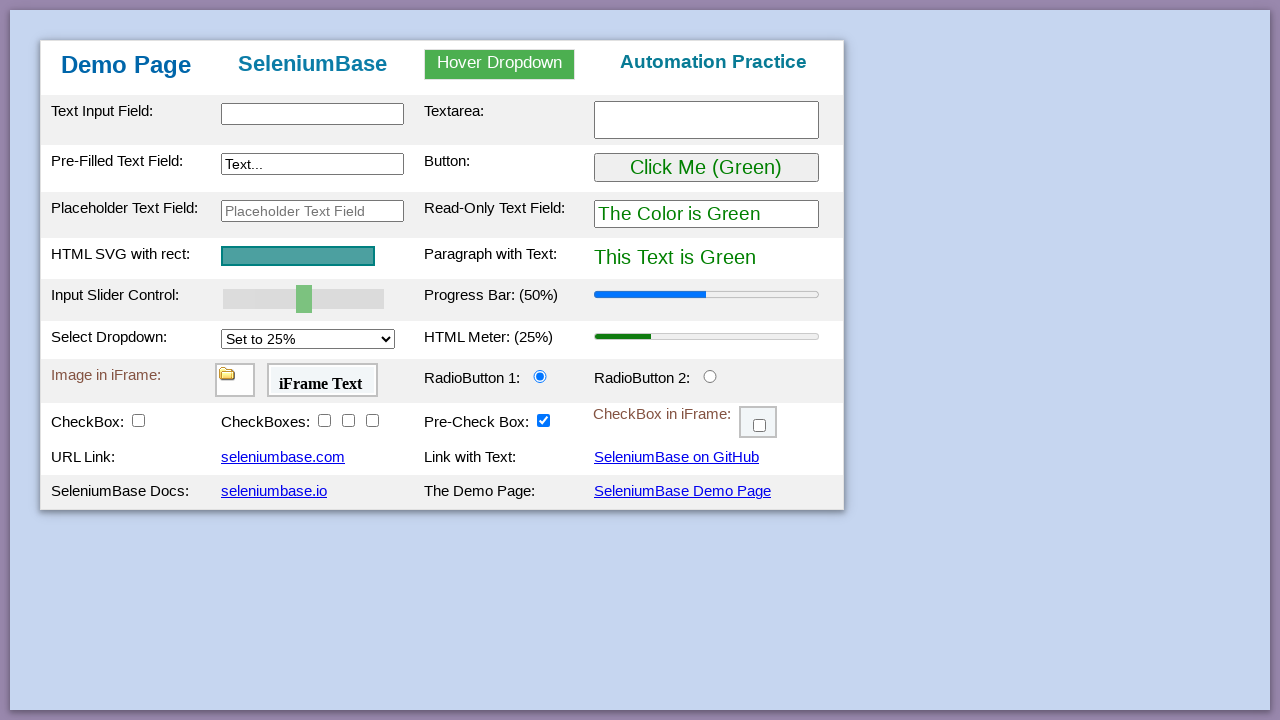

Located iframe with id 'myFrame3'
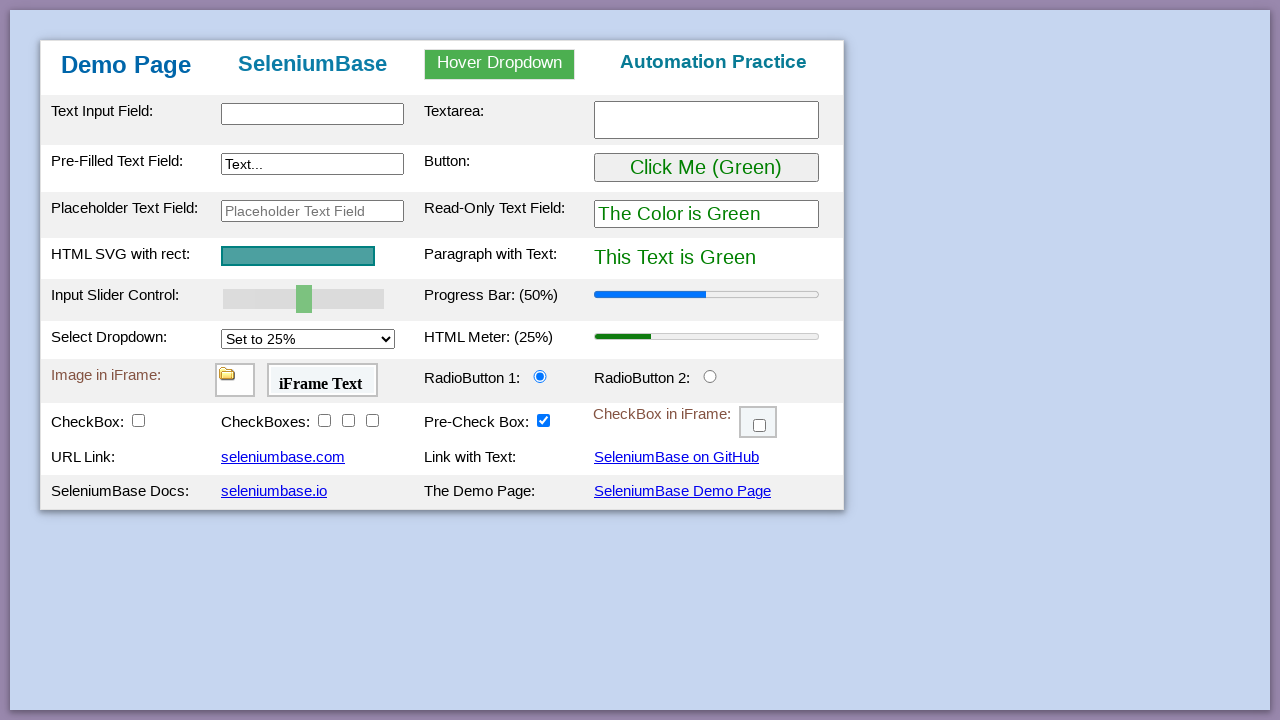

Checked checkbox with id 'checkBox6' inside iframe at (760, 426) on #myFrame3 >> internal:control=enter-frame >> #checkBox6
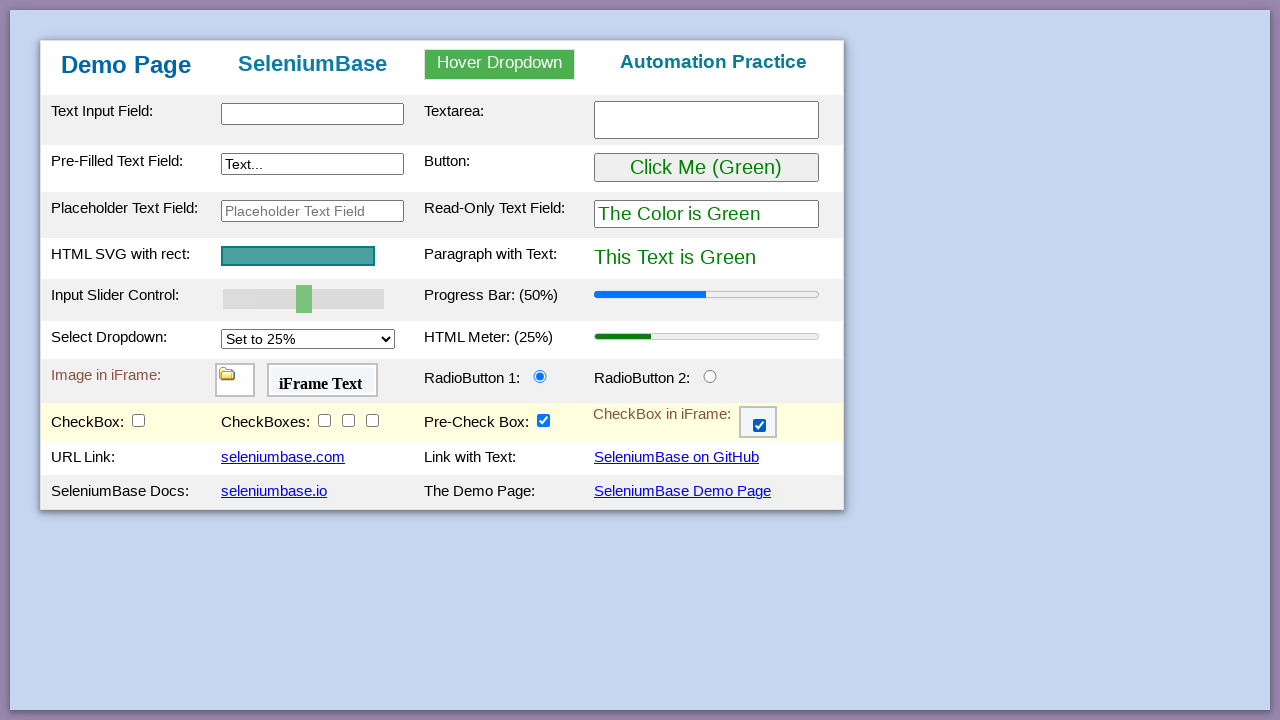

Verified checkbox is checked
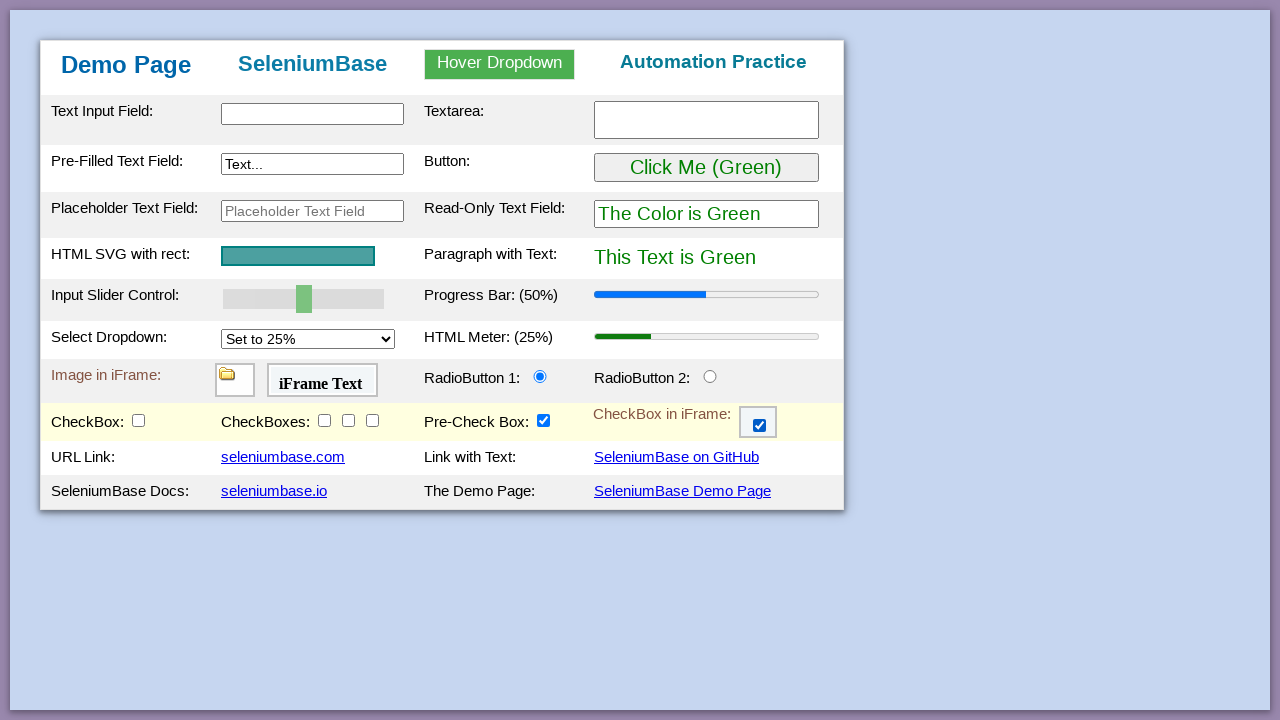

Progress bar element is visible on main page
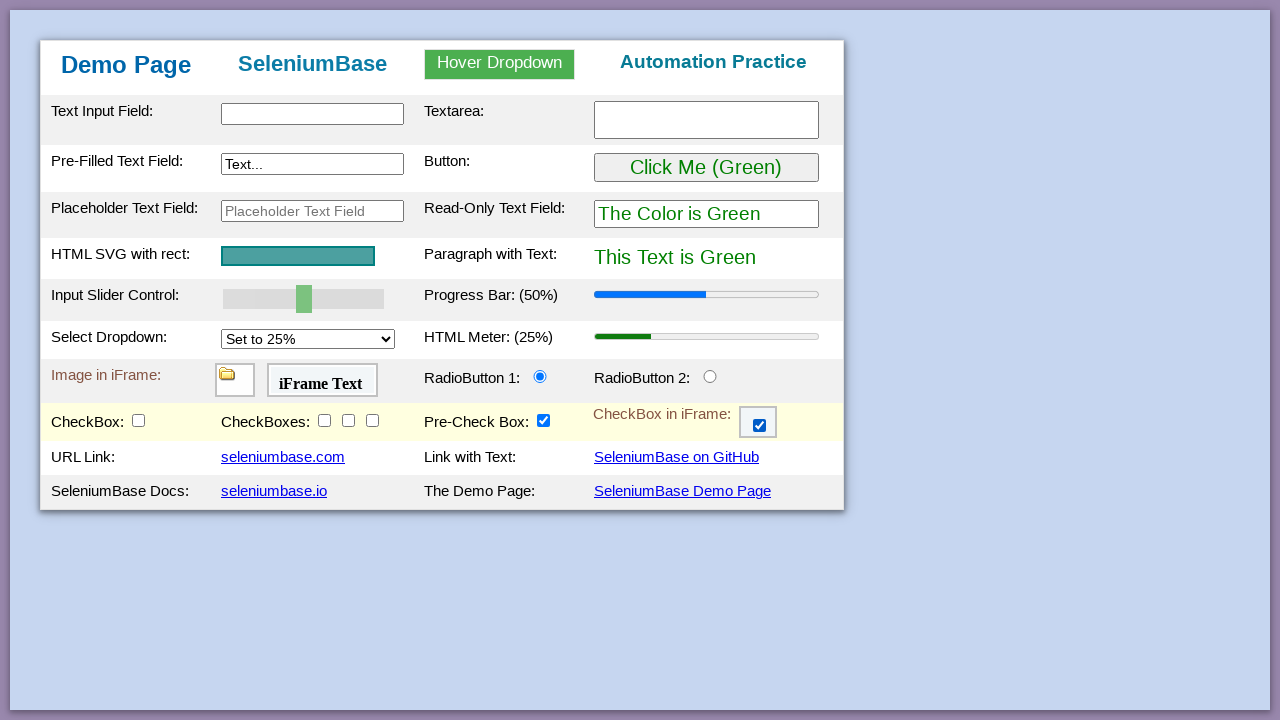

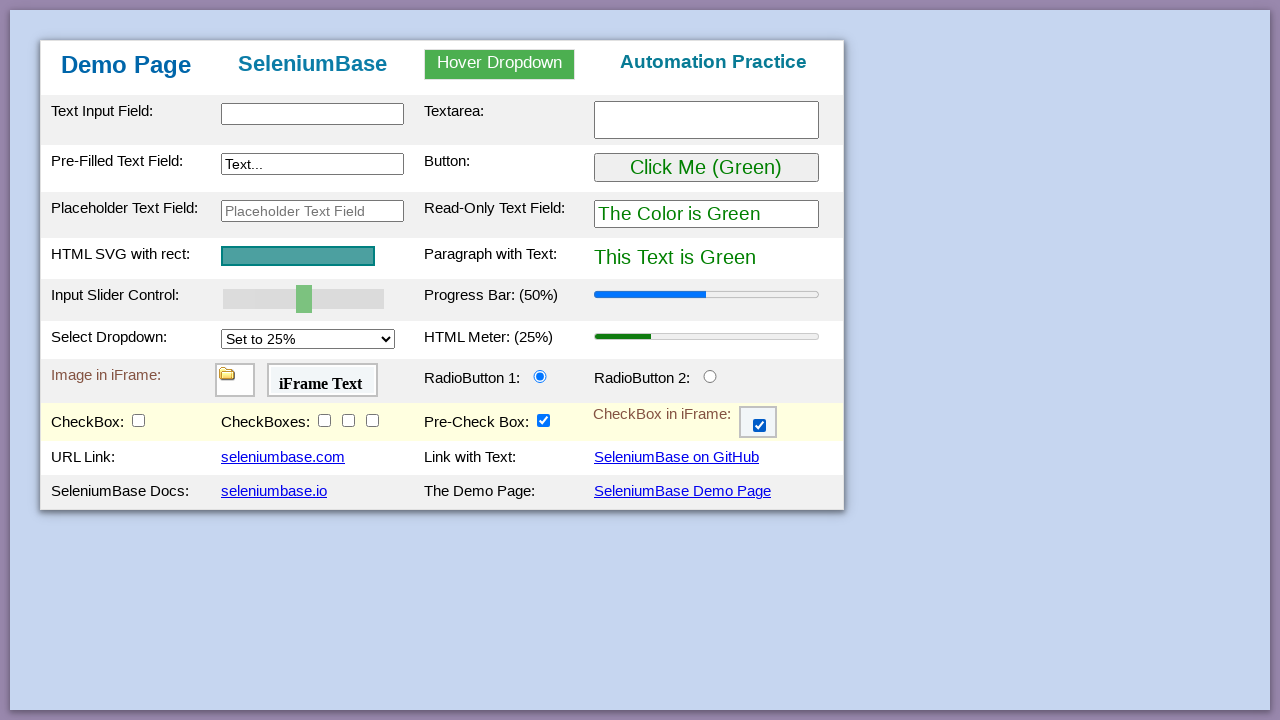